Tests the jQuery UI datepicker demo by switching to the demo iframe and clicking on the datepicker input field to open the calendar widget.

Starting URL: https://jqueryui.com/datepicker/

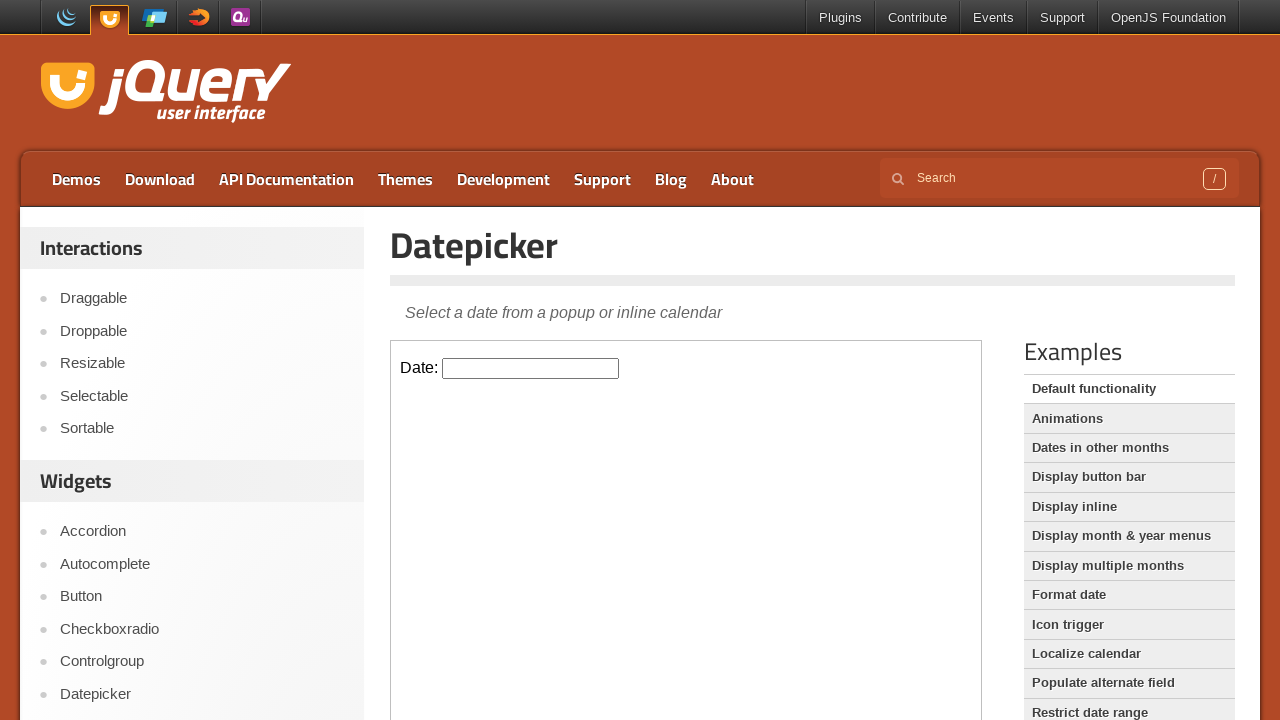

Demo iframe loaded
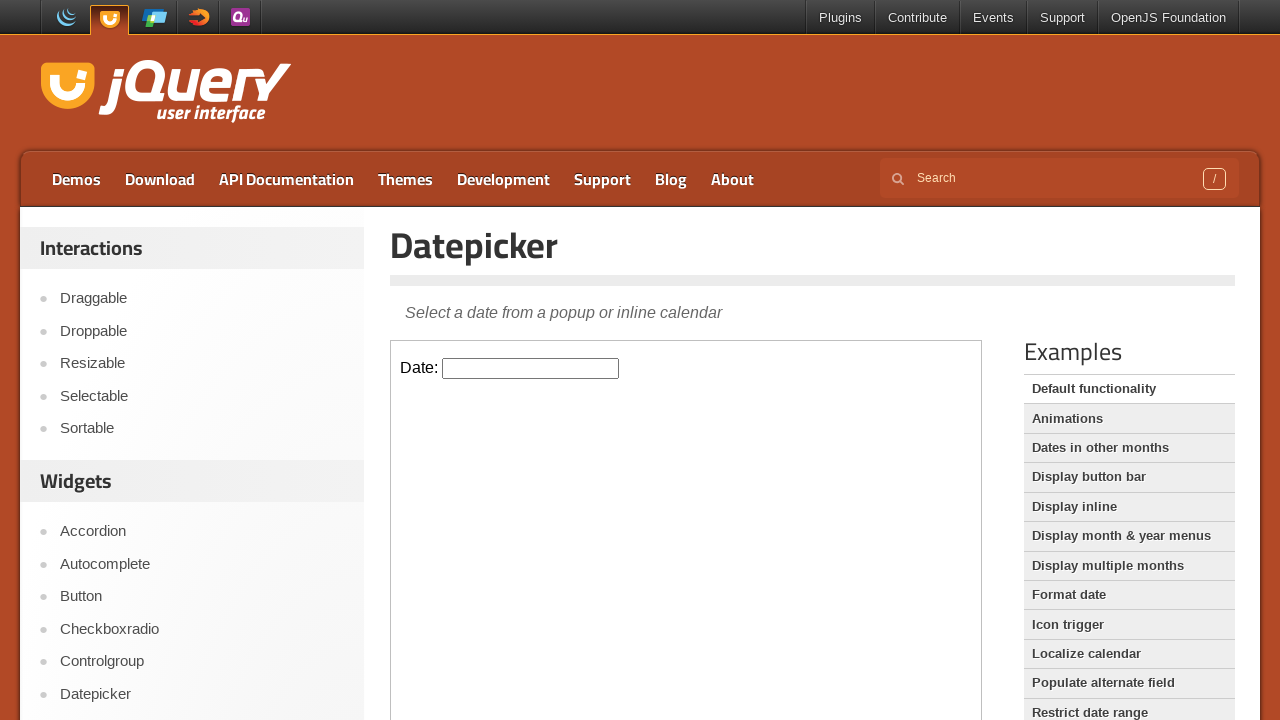

Switched to demo iframe
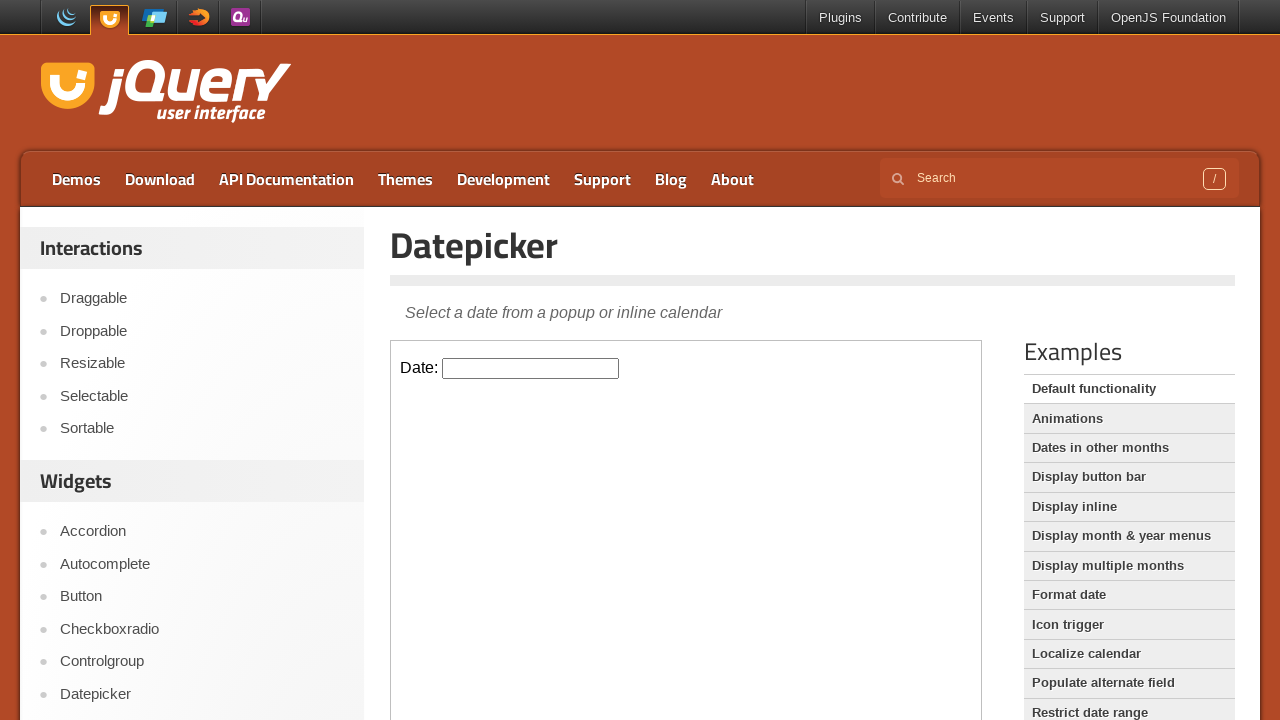

Clicked on datepicker input field at (531, 368) on iframe.demo-frame >> internal:control=enter-frame >> #datepicker
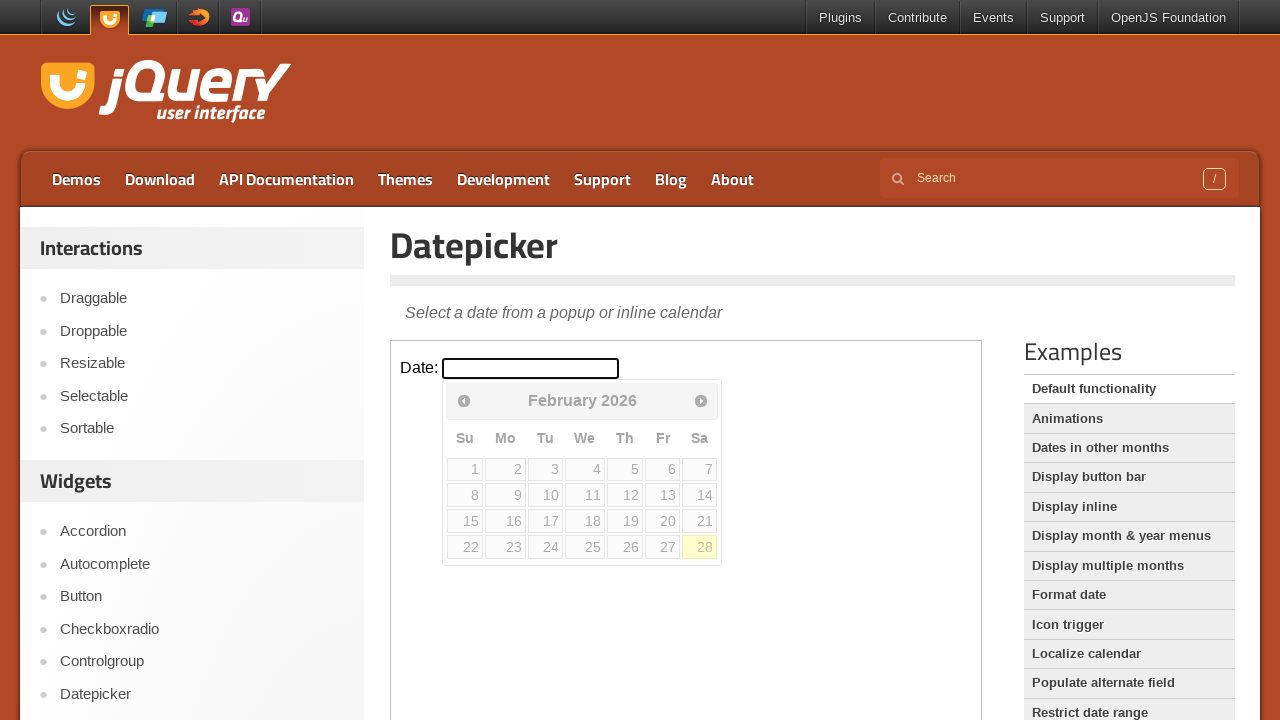

Calendar widget opened and became visible
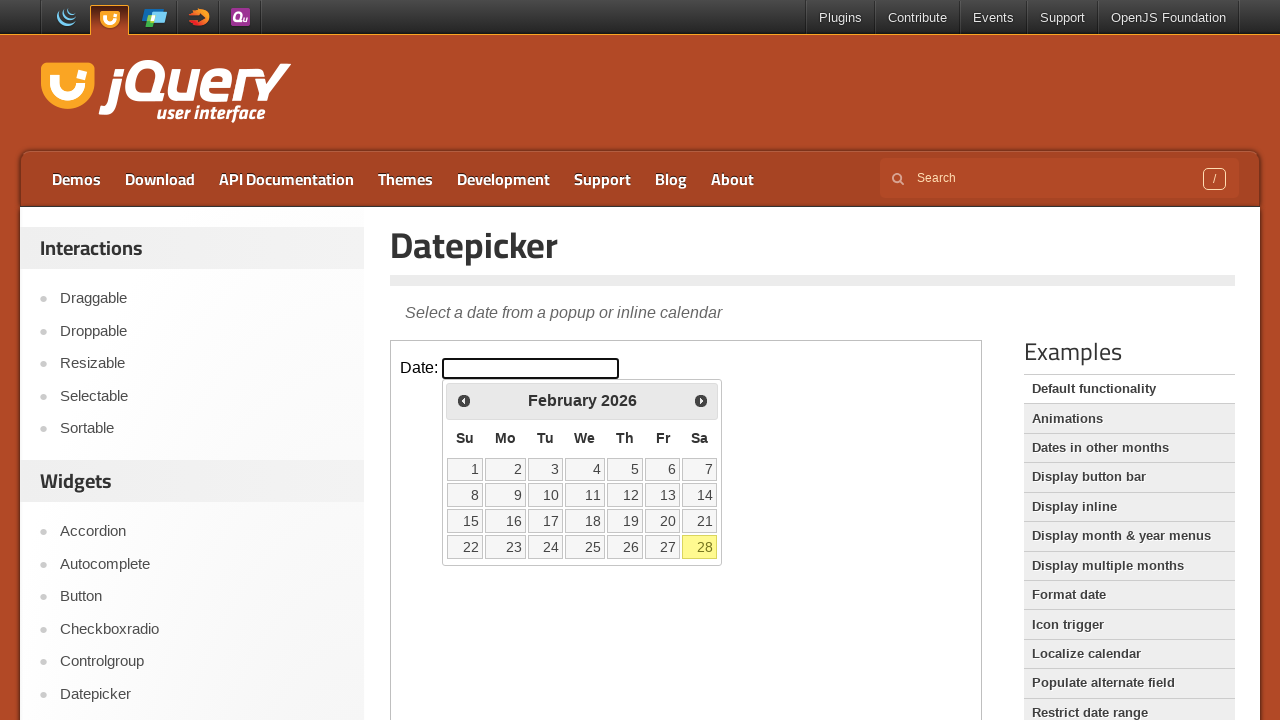

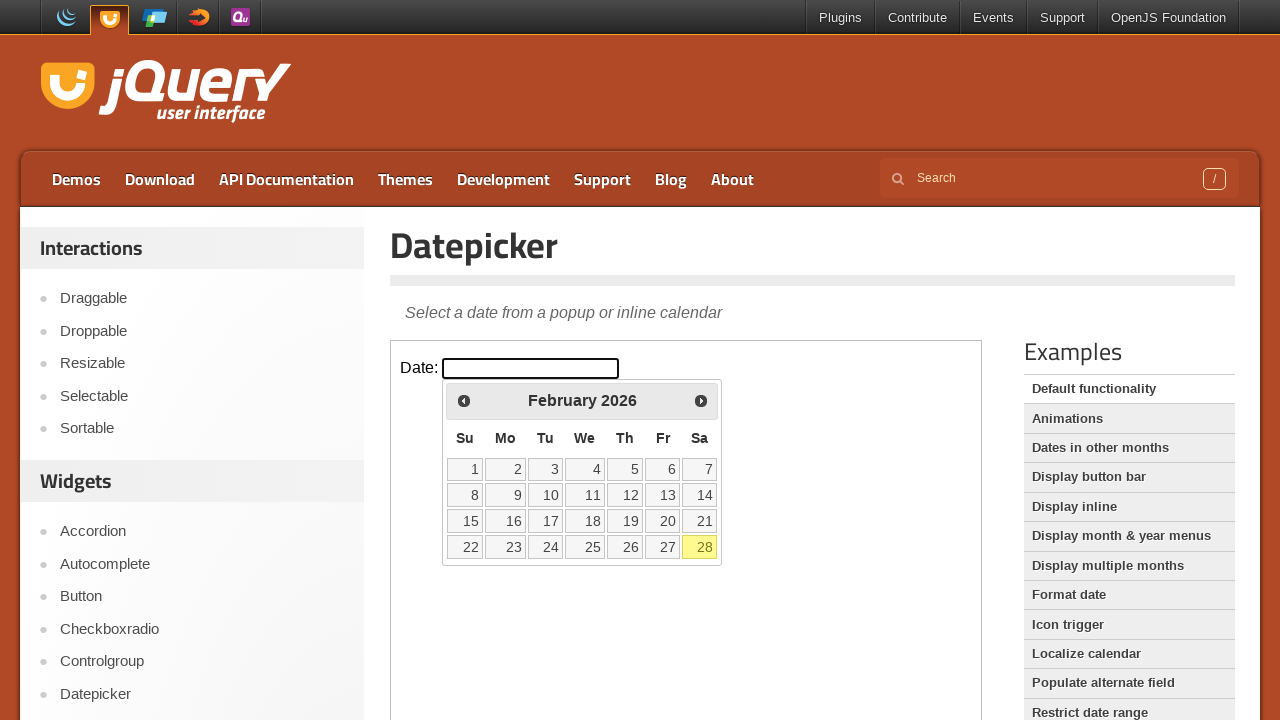